Tests JavaScript confirm dialog by clicking a button that triggers a confirm dialog, verifying the text, and dismissing (canceling) it

Starting URL: https://the-internet.herokuapp.com/javascript_alerts

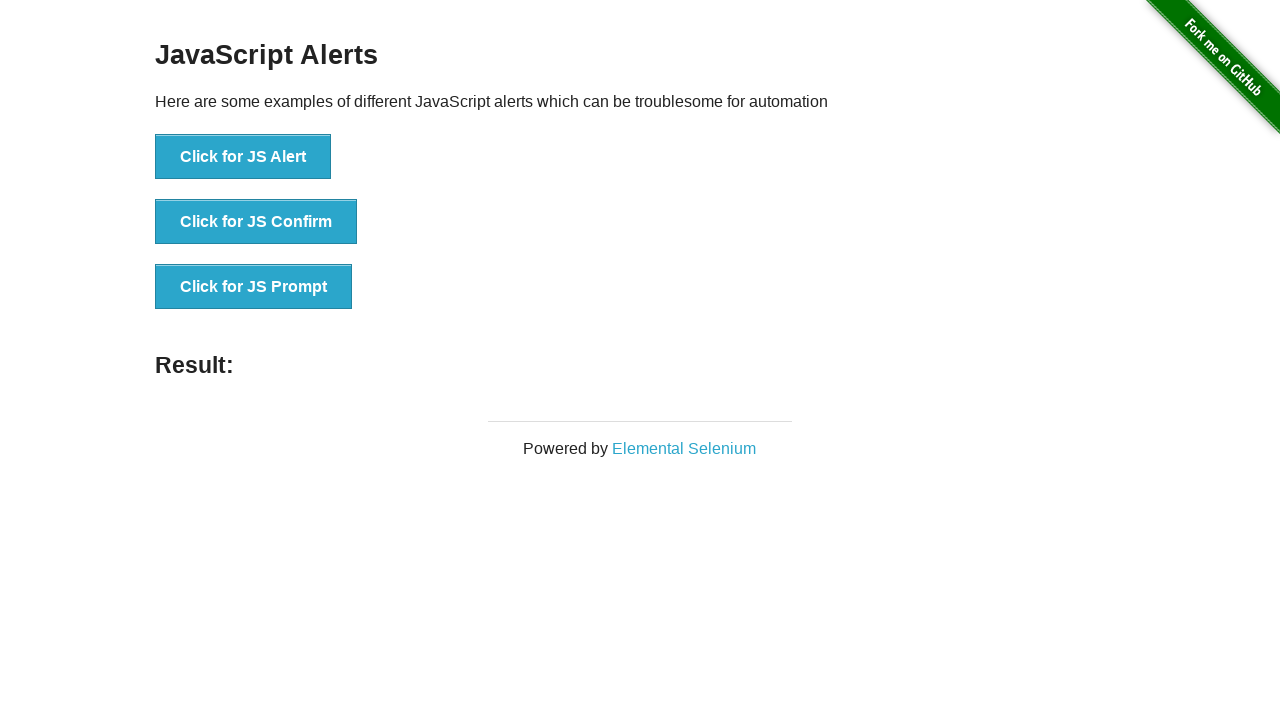

Navigated to JavaScript alerts page
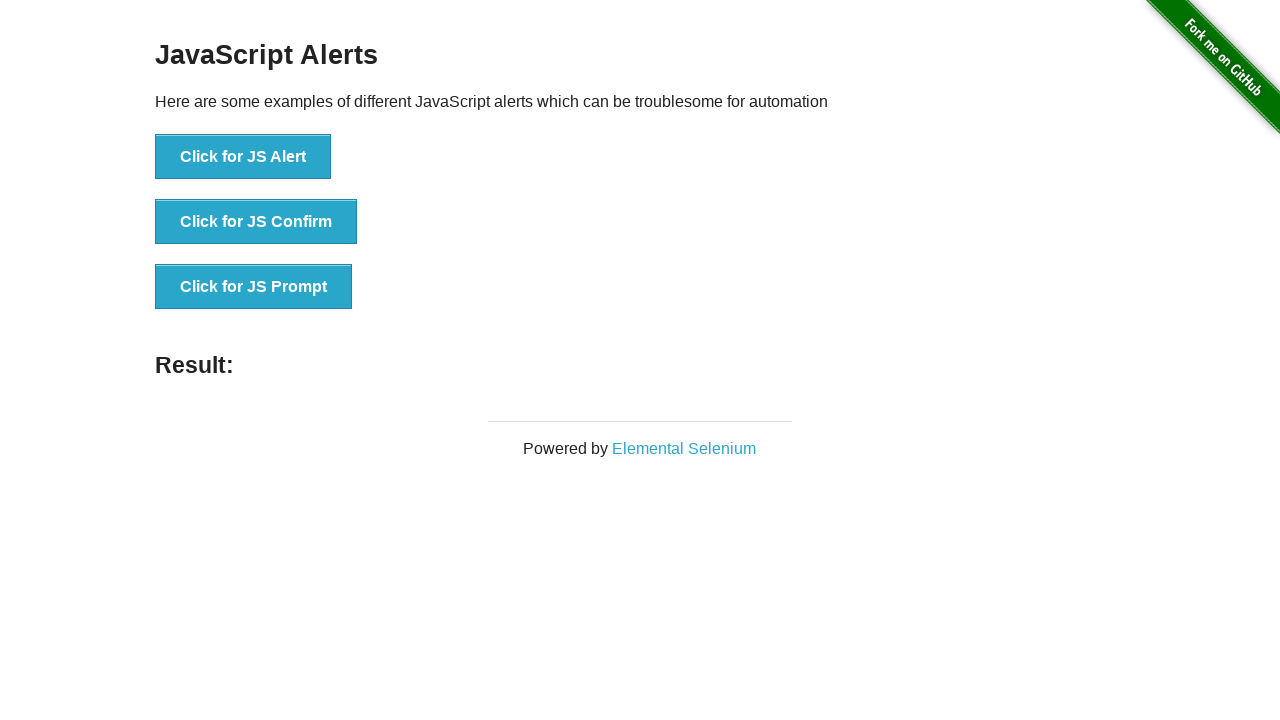

Clicked button to trigger JS Confirm dialog at (256, 222) on xpath=//button[text()='Click for JS Confirm']
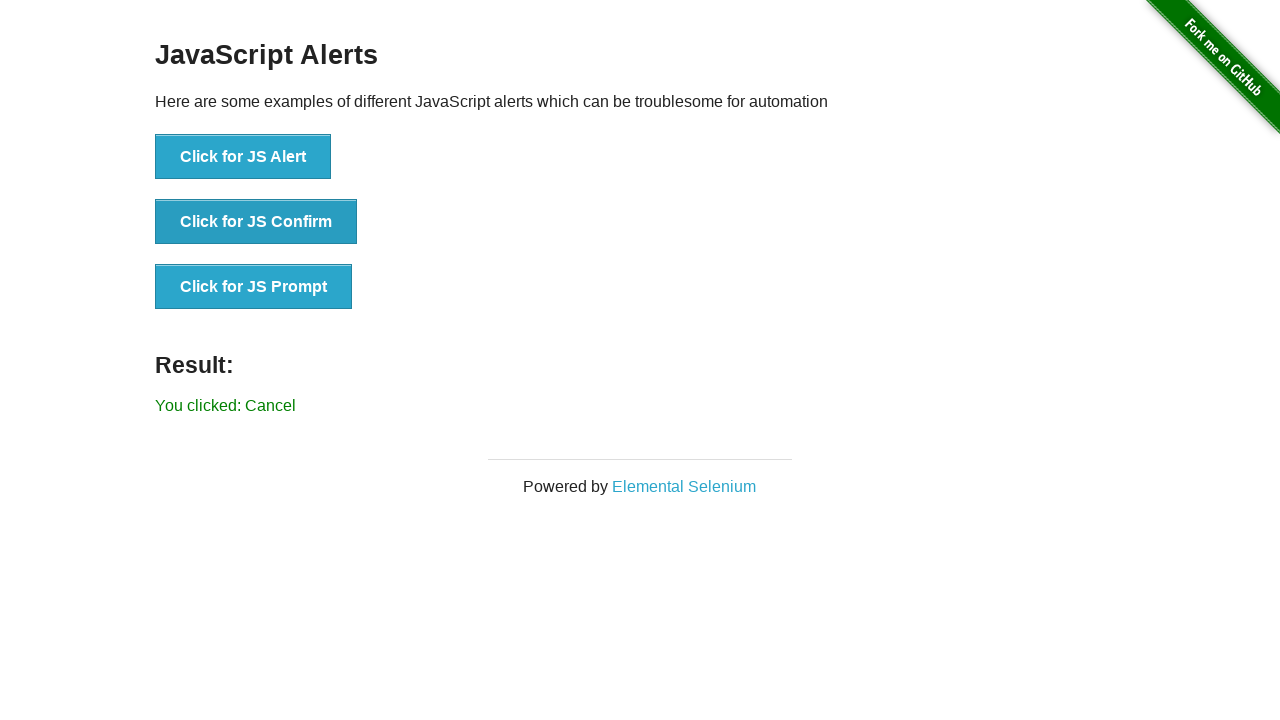

Set up dialog handler to dismiss confirm dialog
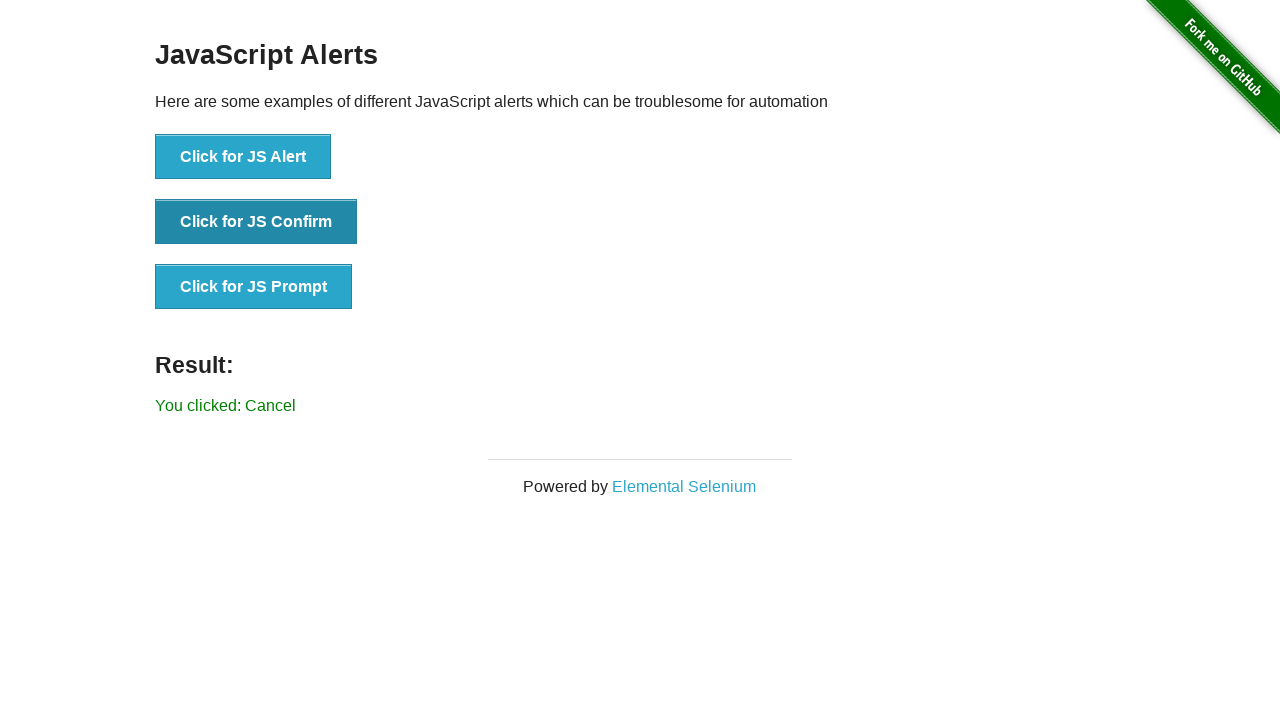

Verified cancel result message appeared
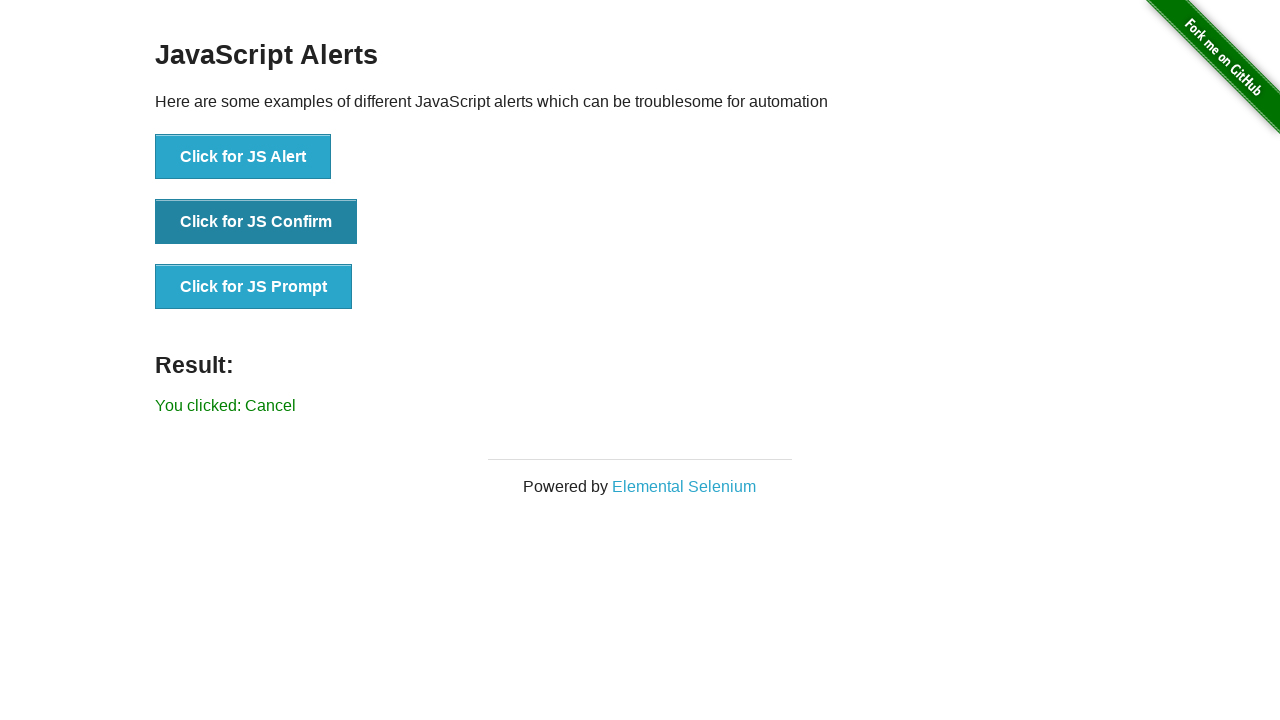

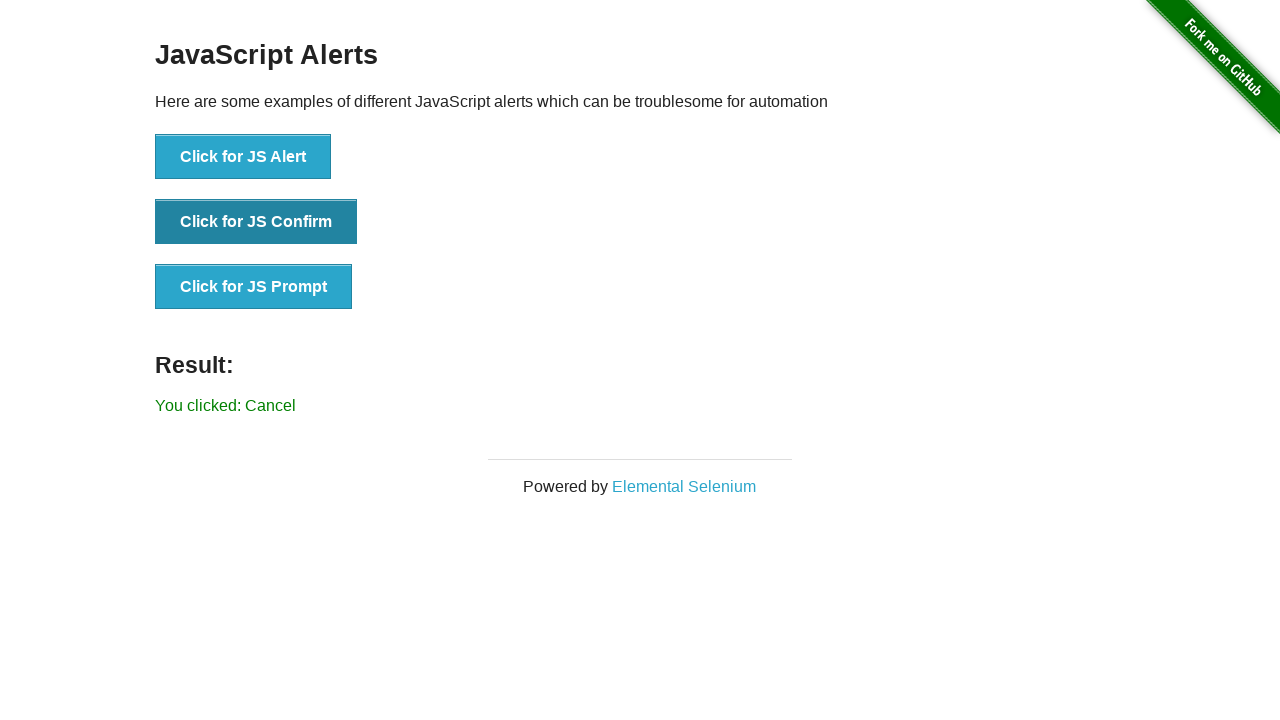